Tests checkbox functionality by toggling a checkbox on and off, verifying its state, and counting total checkboxes on the page

Starting URL: https://rahulshettyacademy.com/AutomationPractice/

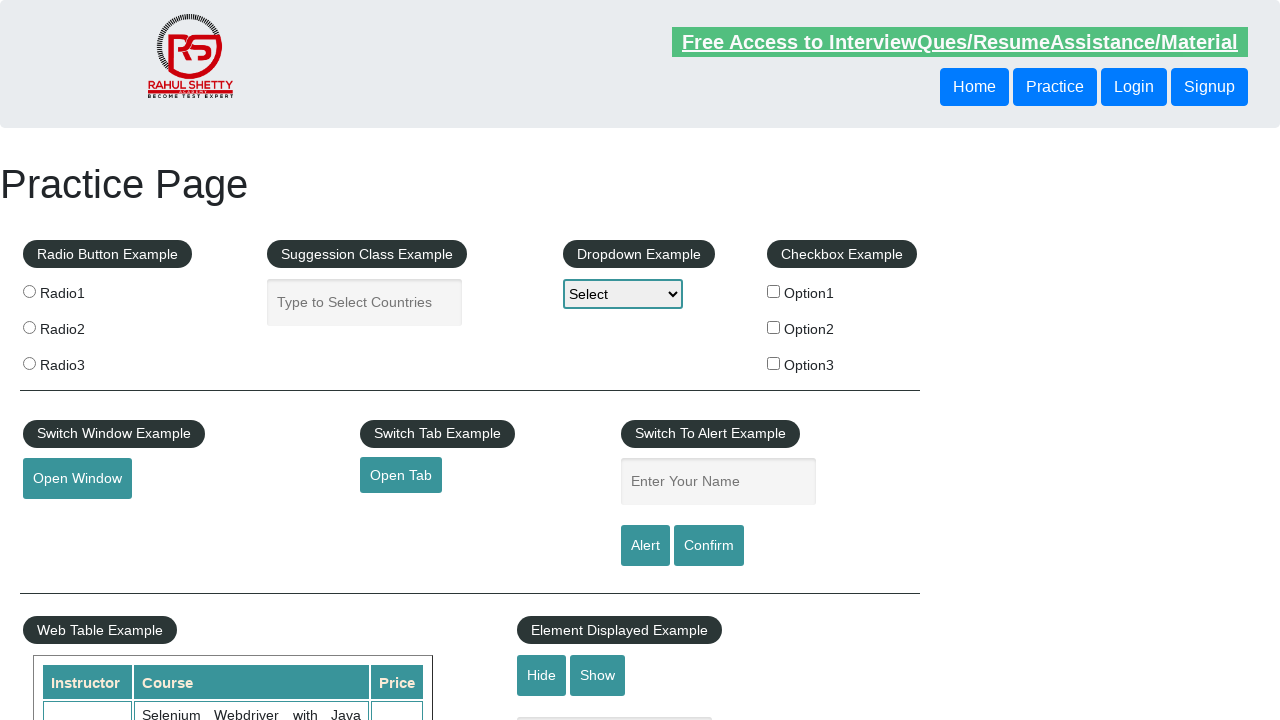

Clicked the first checkbox to select it at (774, 291) on xpath=//input[@id='checkBoxOption1']
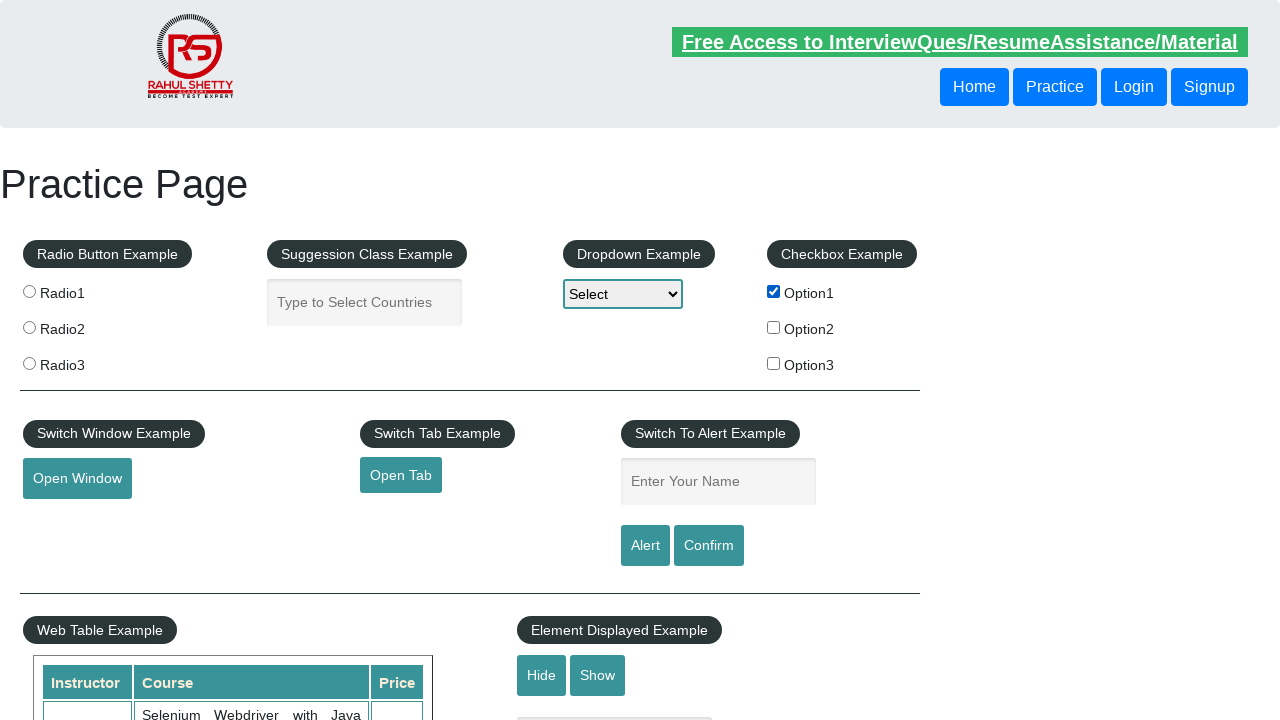

Verified that the first checkbox is now selected
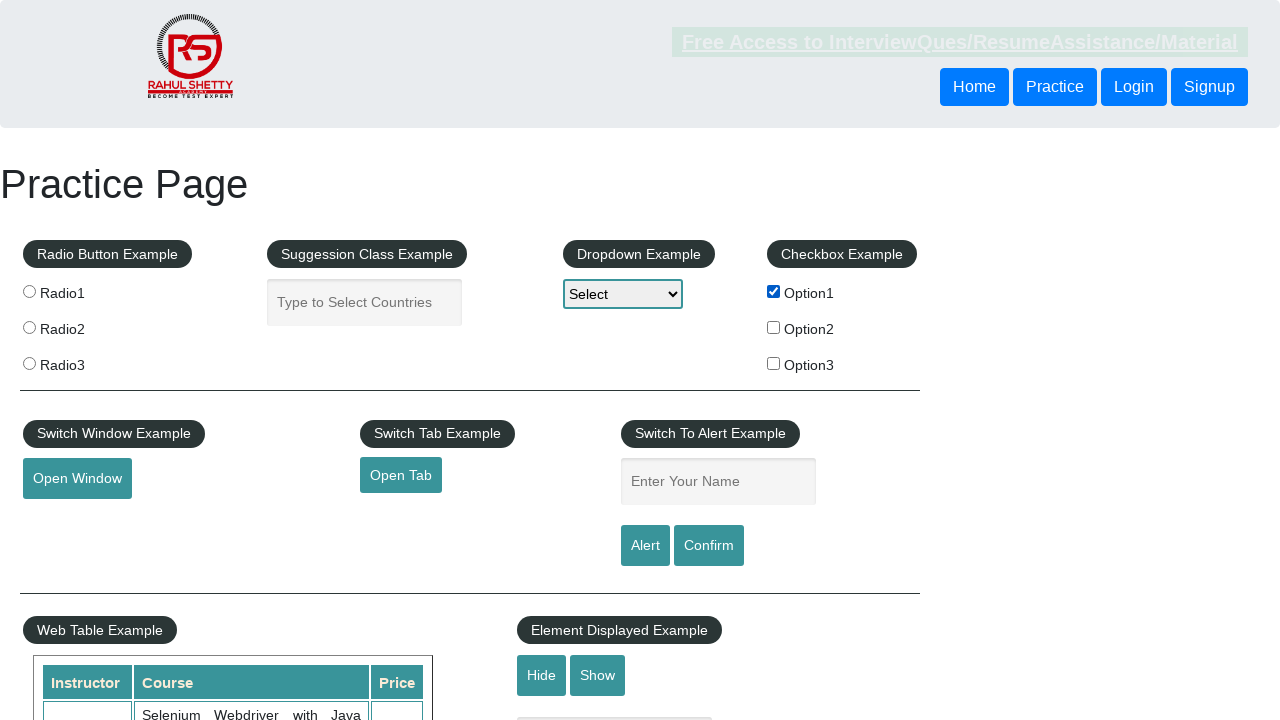

Clicked the first checkbox to unselect it at (774, 291) on xpath=//input[@id='checkBoxOption1']
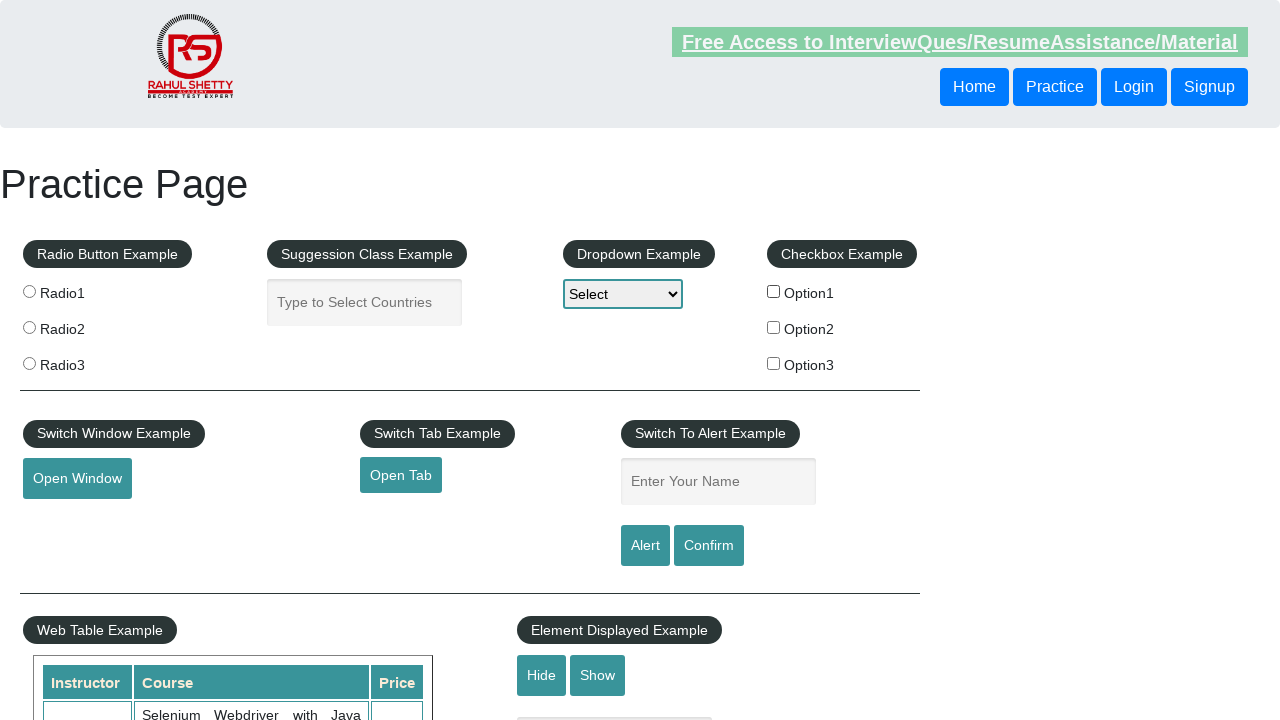

Verified that the first checkbox is now unselected
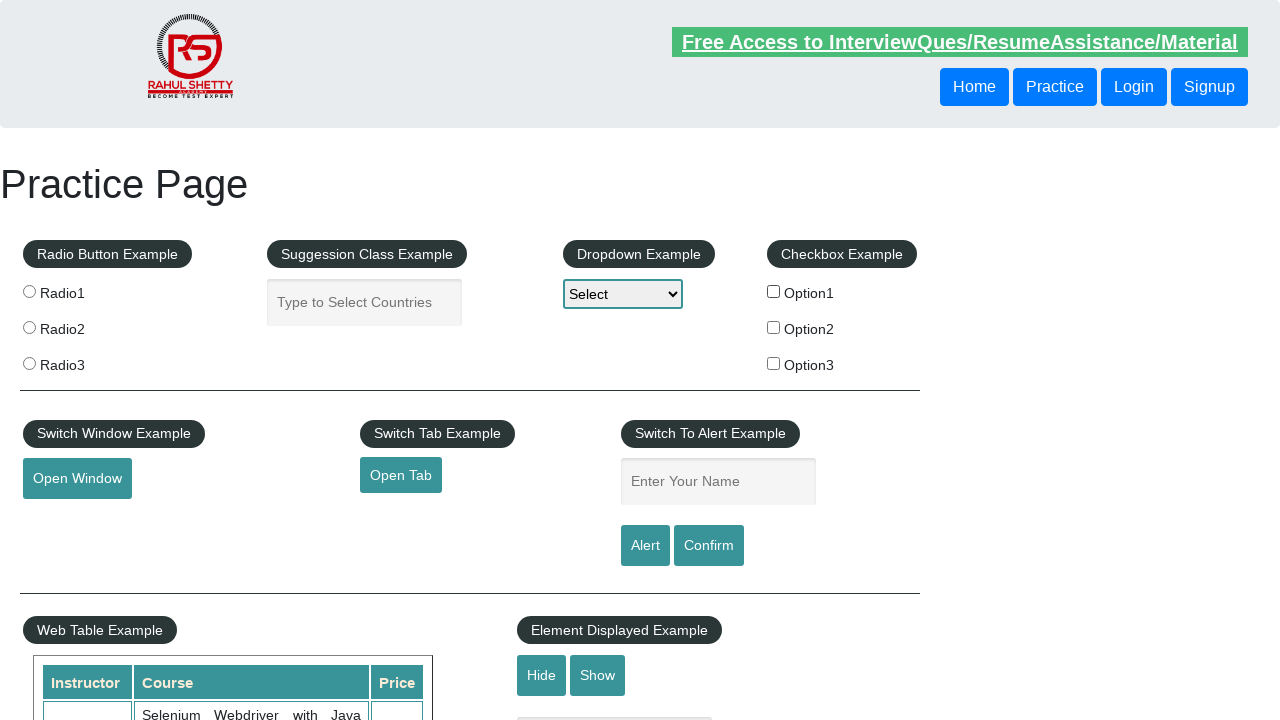

Retrieved all checkboxes from the page
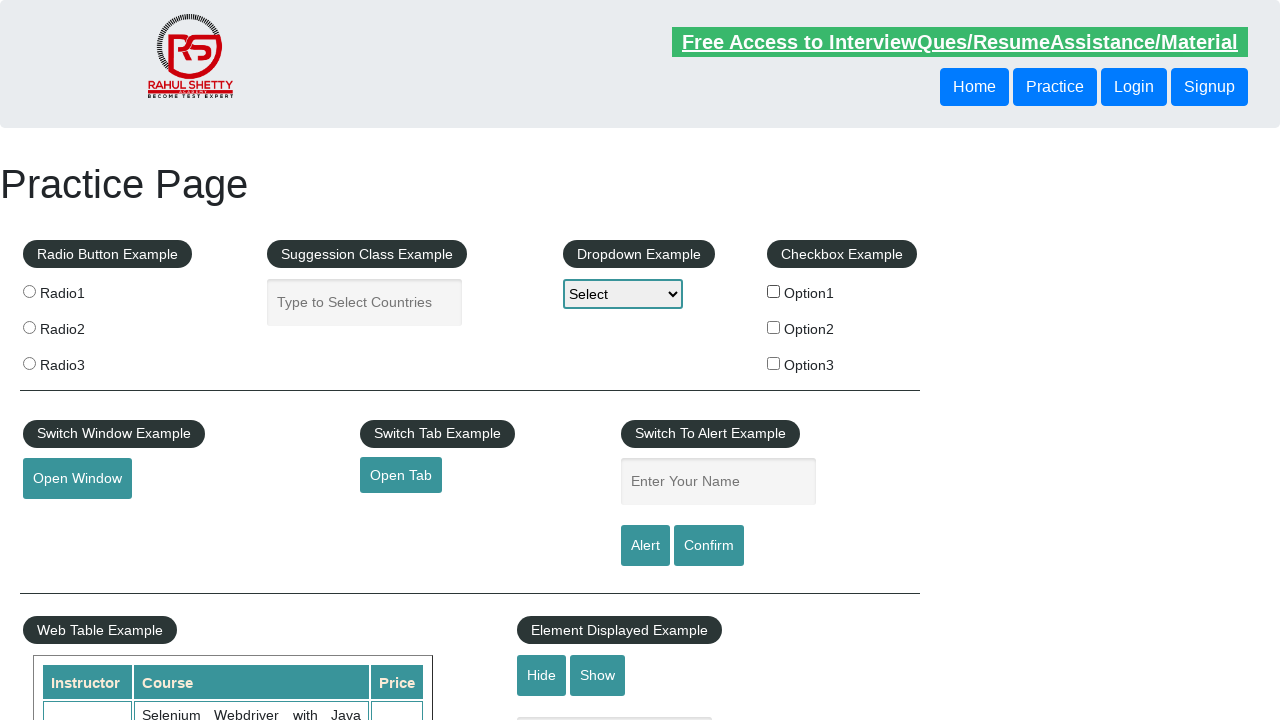

Verified that there are exactly 3 checkboxes on the page
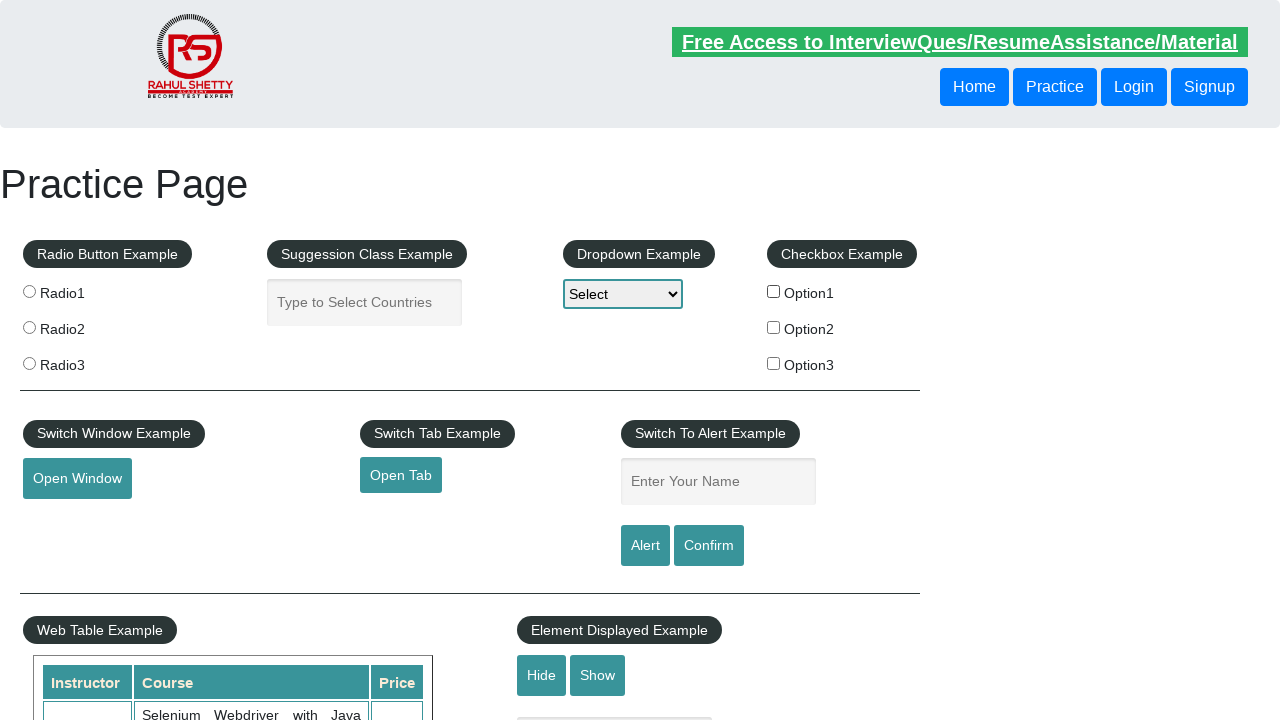

Clicked radio button using alternative selector at (29, 291) on input[value='radio1']
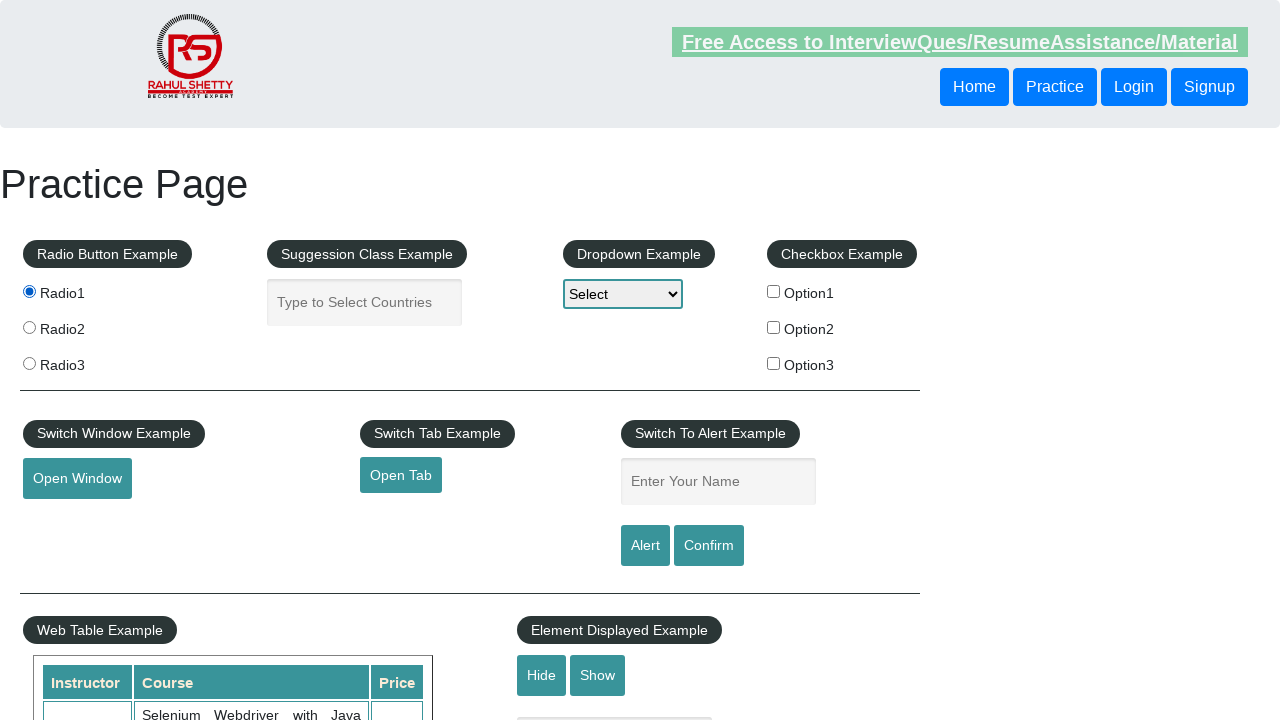

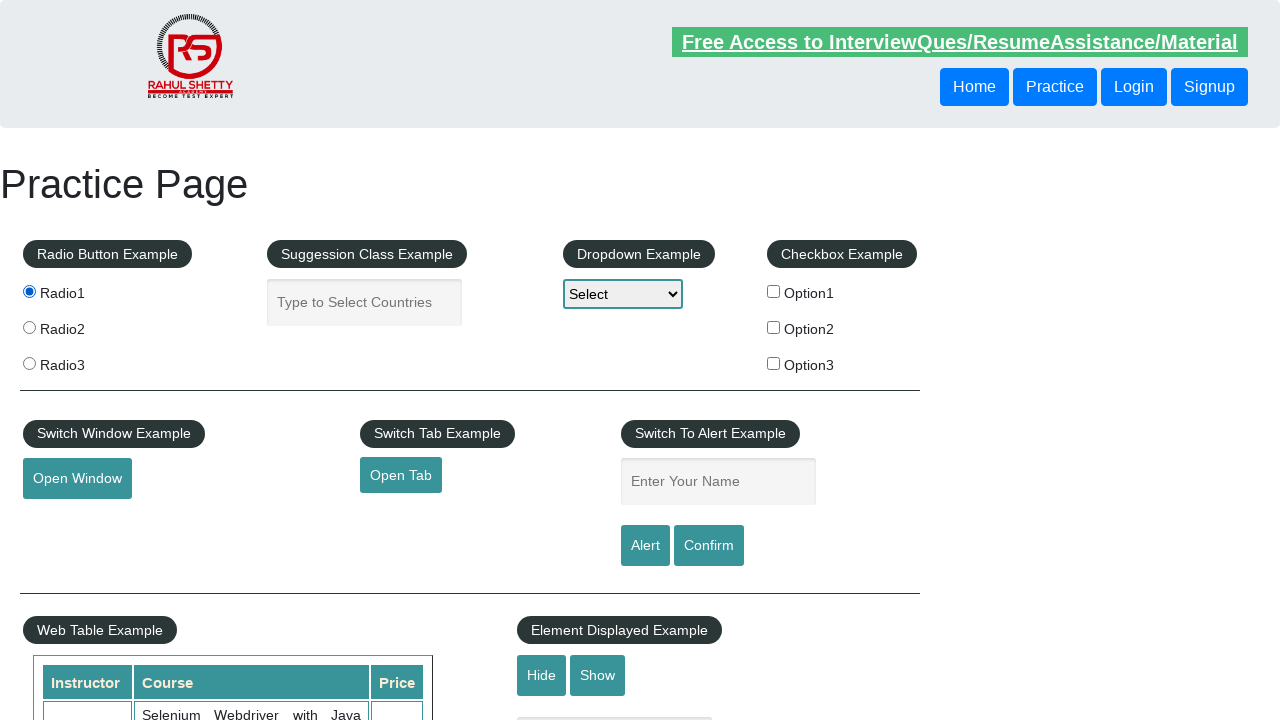